Verifies that elements can be found by their class name on the XPath practice page

Starting URL: https://selectorshub.com/xpath-practice-page/

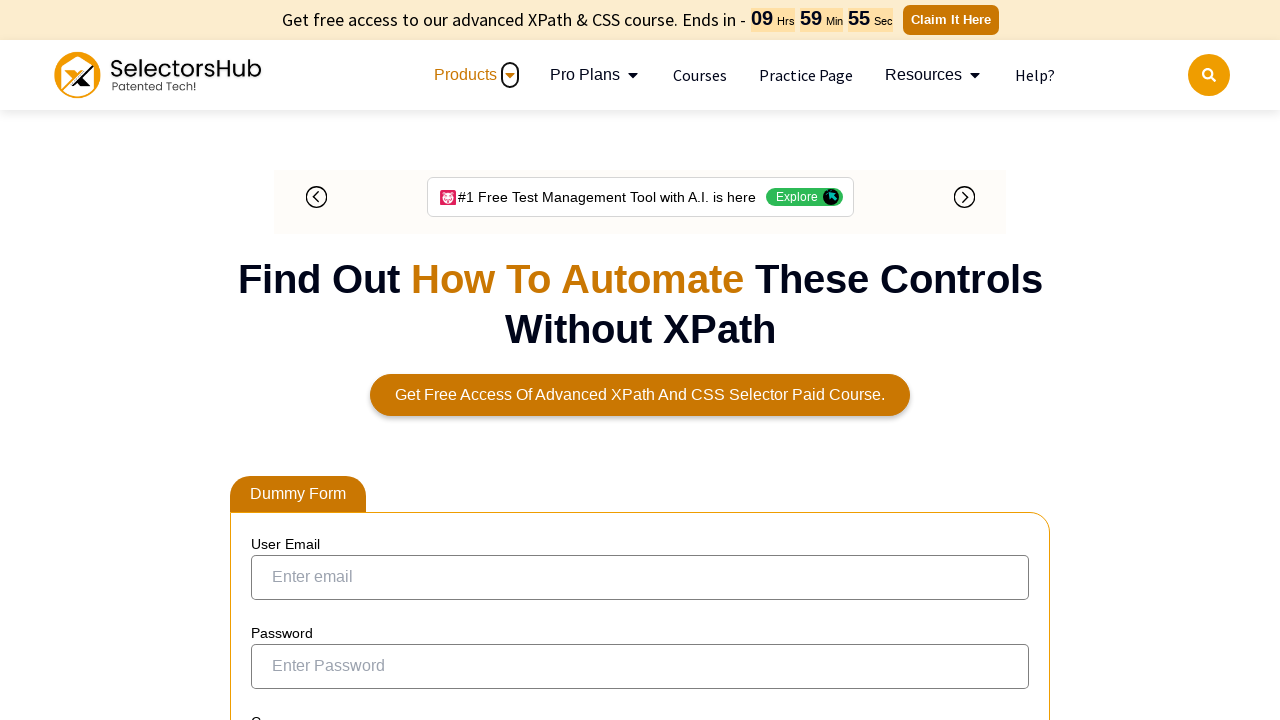

Waited for .selectors-input class element to be visible
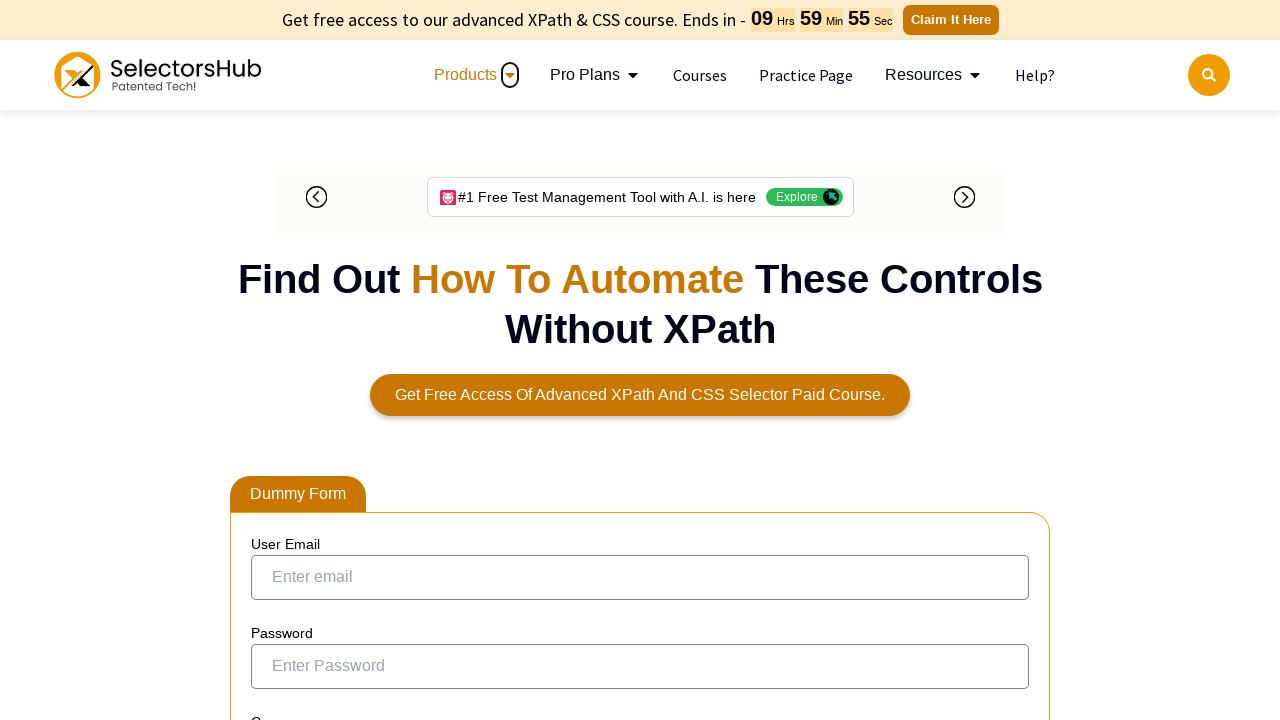

Waited for .form-control class element to be visible
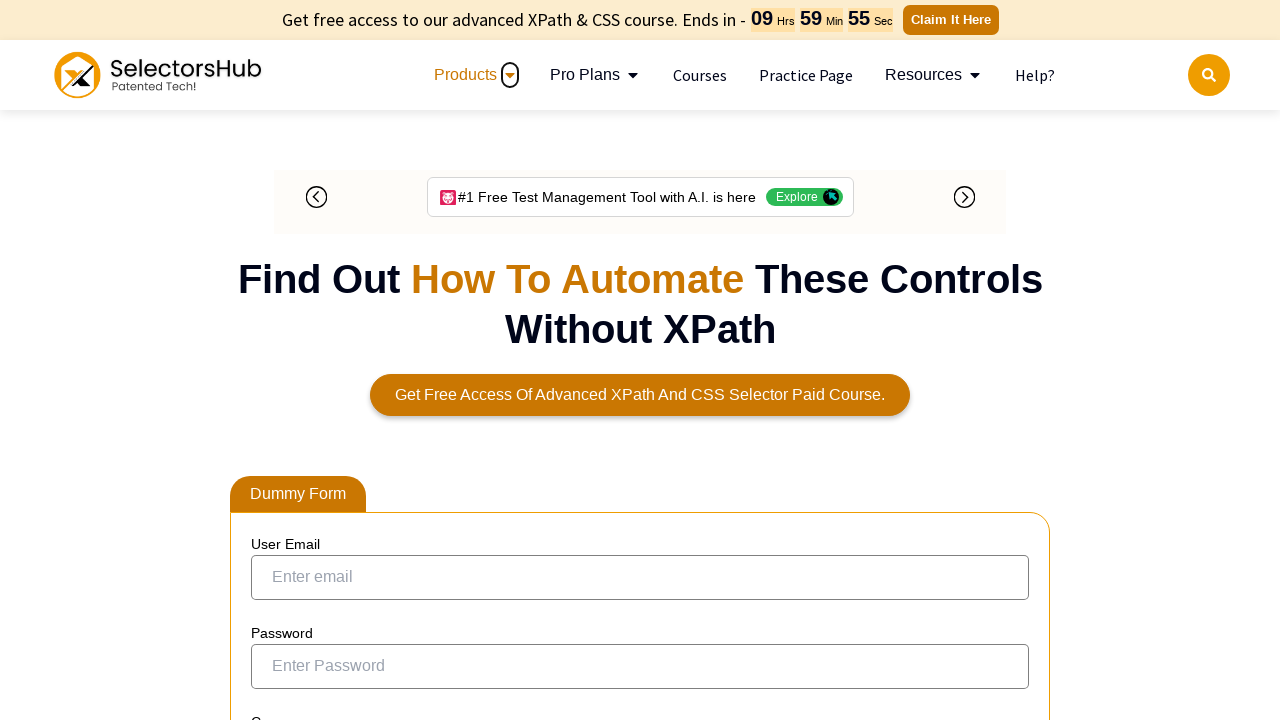

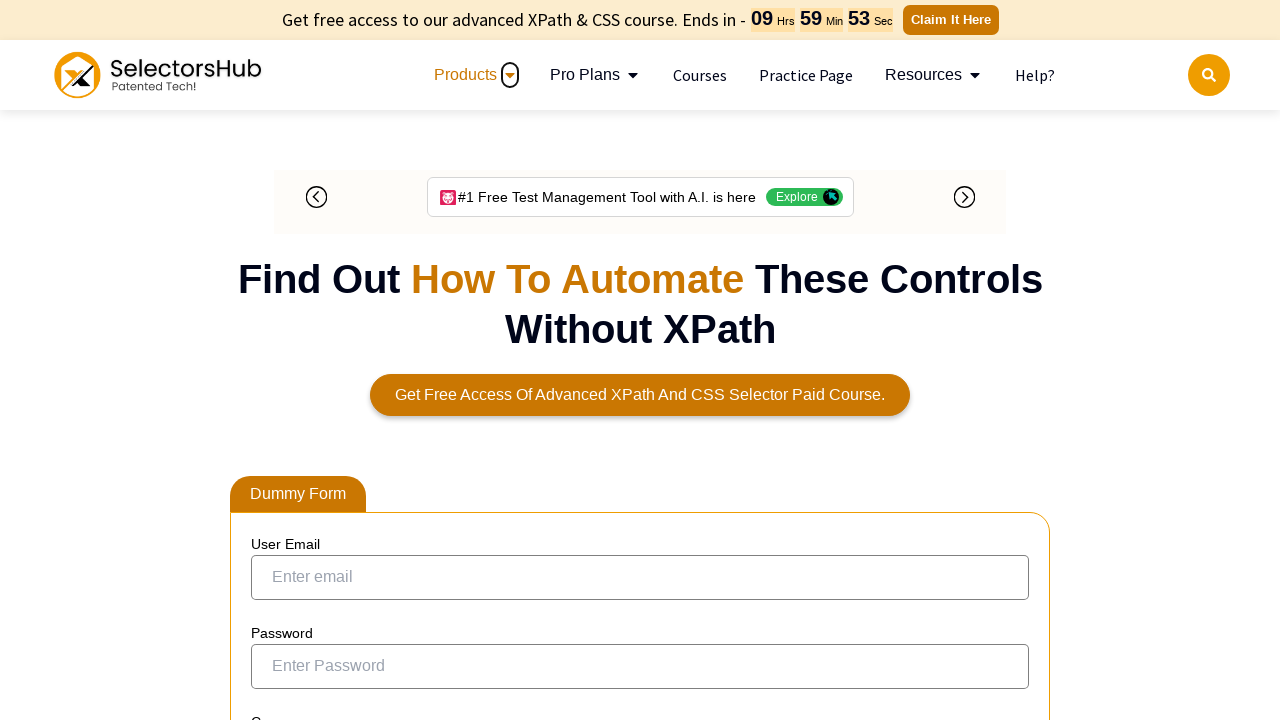